Tests JavaScript alert handling by interacting with three different types of alerts: simple alert, confirmation dialog, and prompt dialog

Starting URL: https://the-internet.herokuapp.com/javascript_alerts

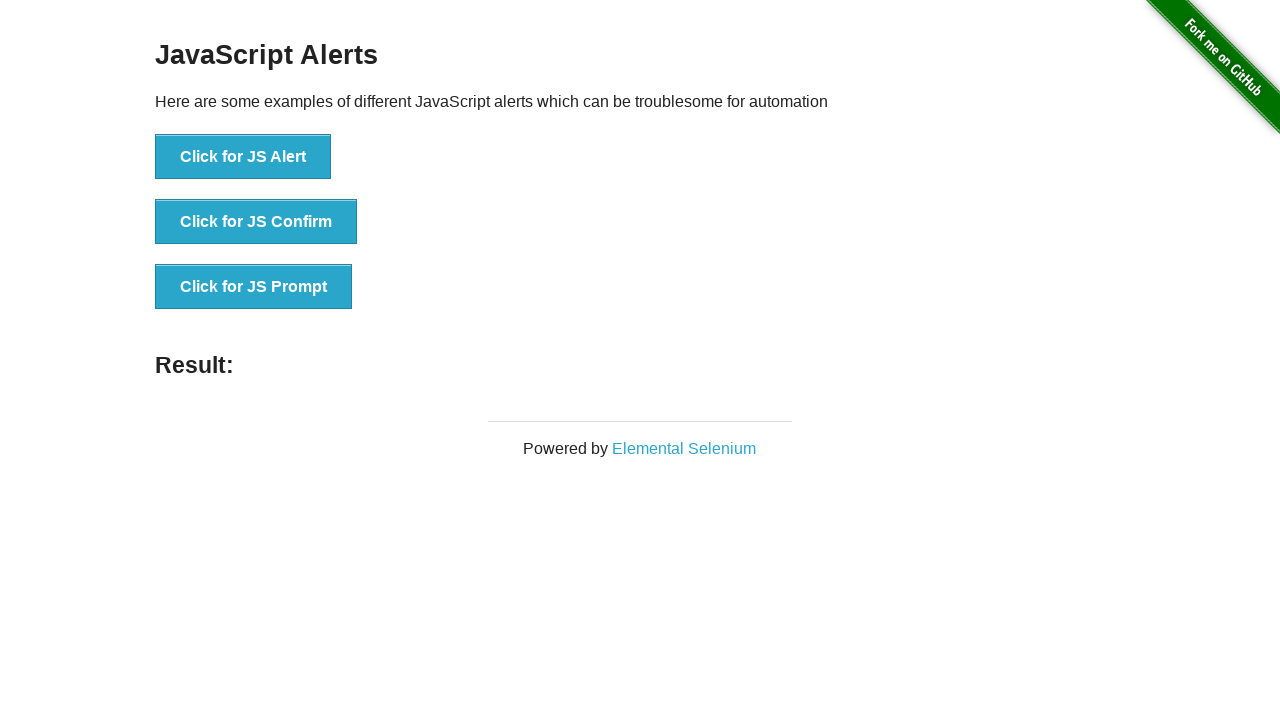

Clicked button to trigger simple JS alert at (243, 157) on xpath=//button[text()='Click for JS Alert']
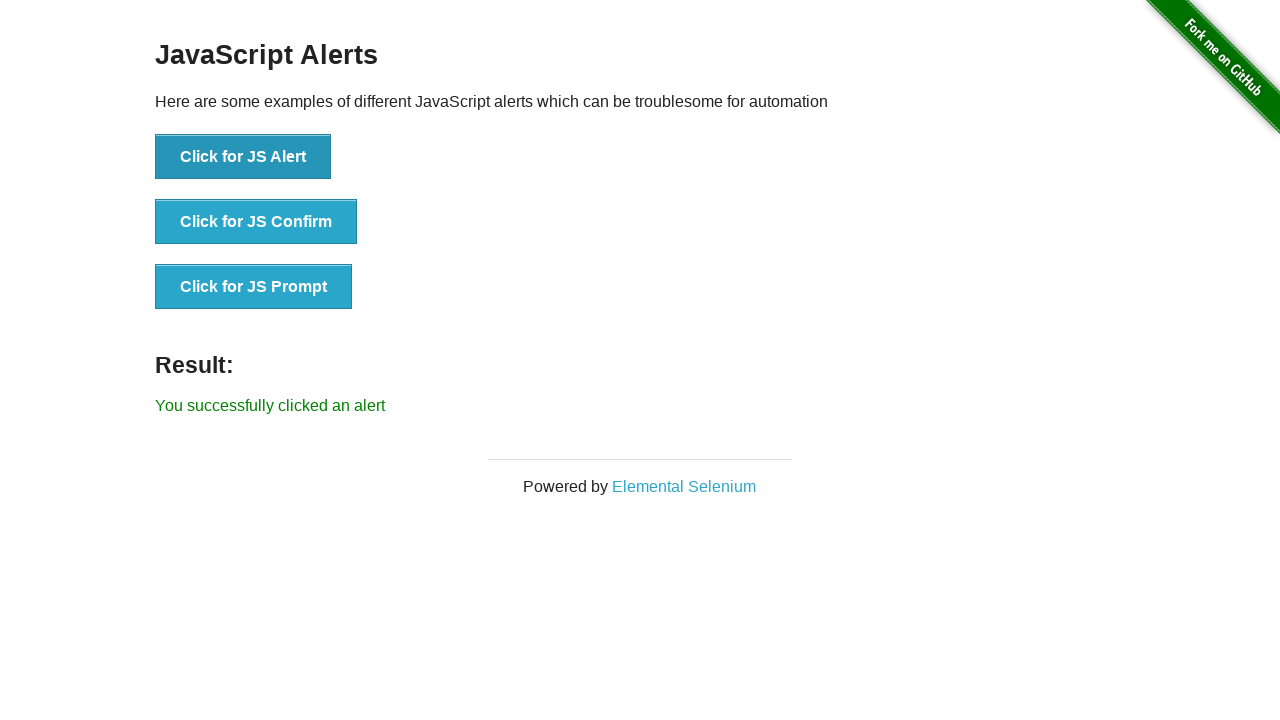

Set up handler to accept simple alert dialog
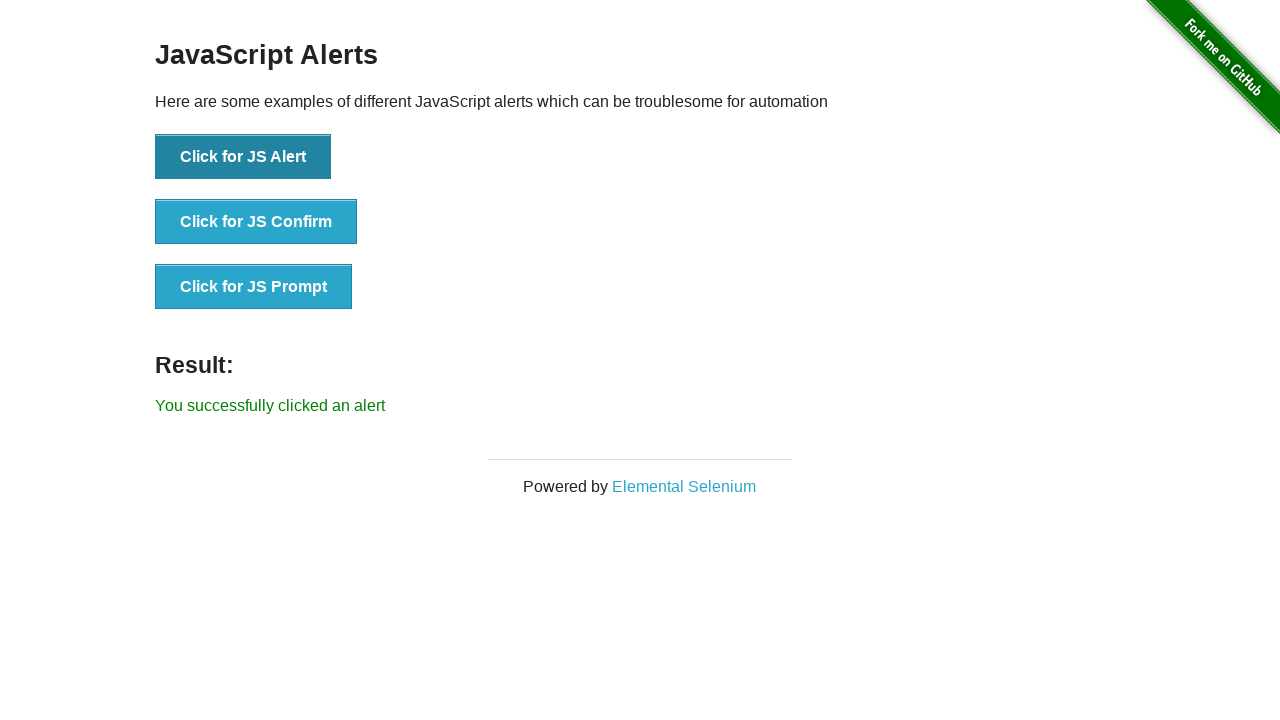

Clicked button to trigger JS confirm dialog at (256, 222) on xpath=//button[text()='Click for JS Confirm']
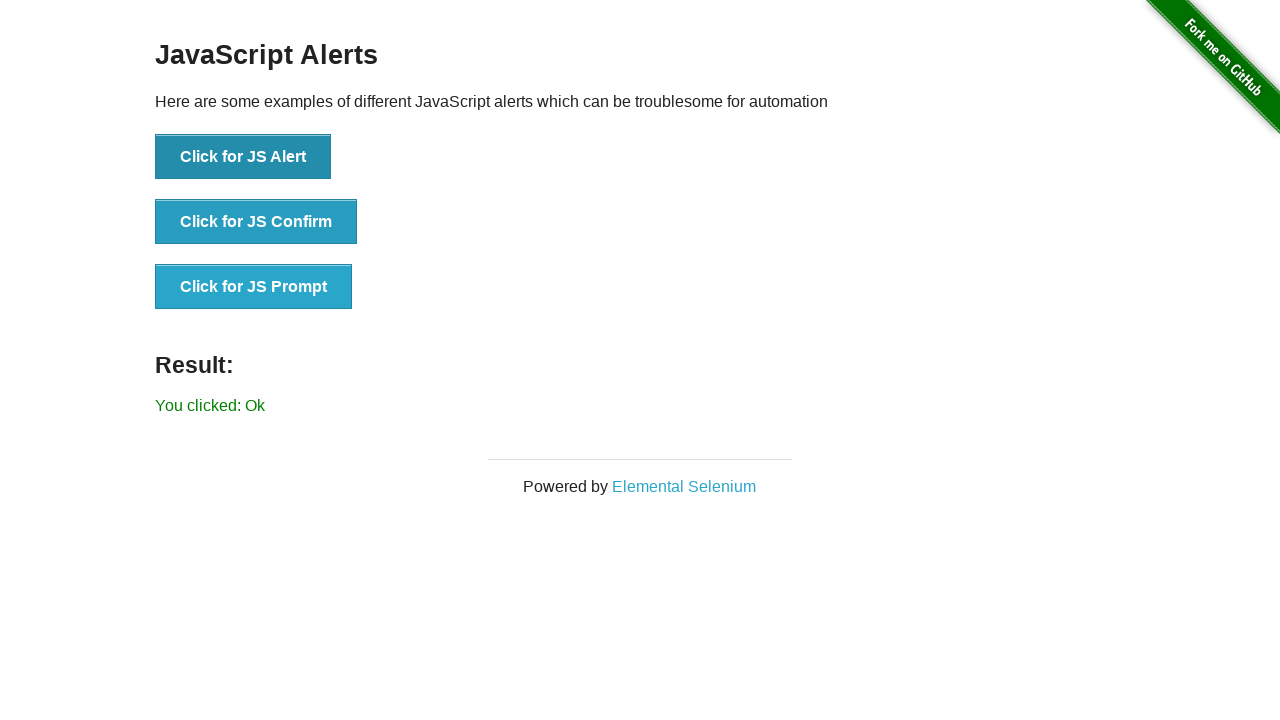

Set up handler to dismiss confirm dialog
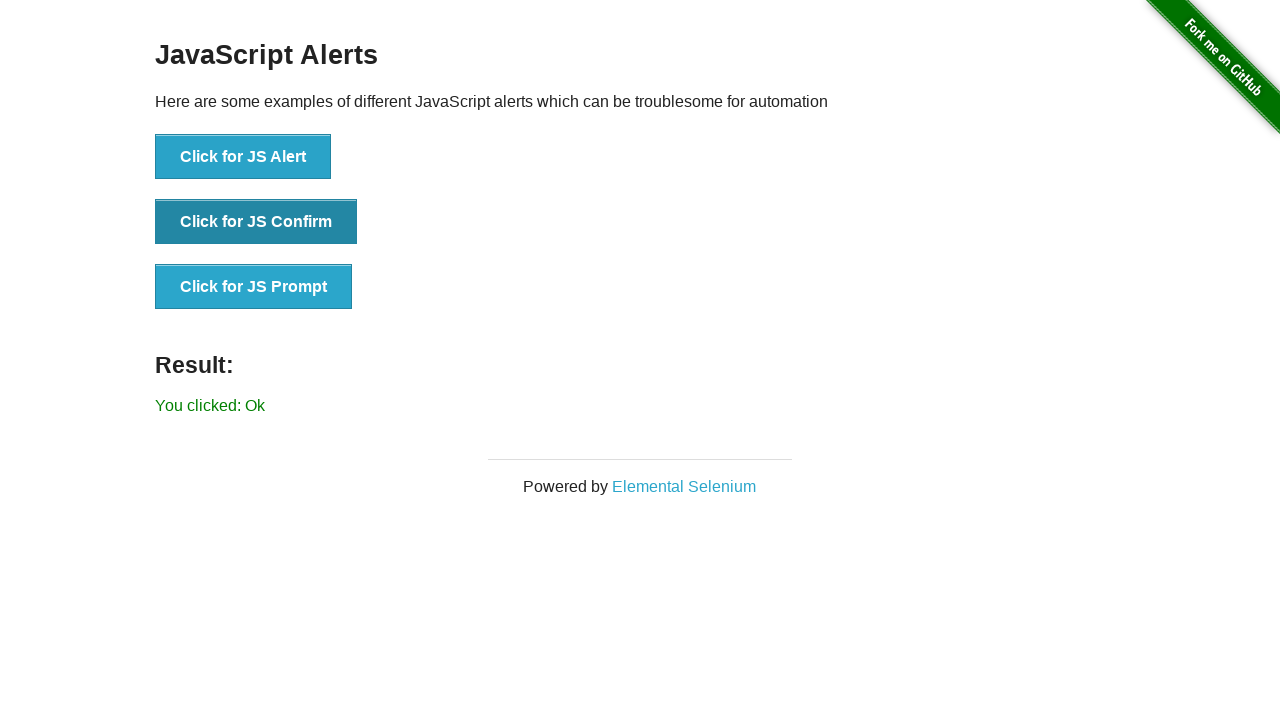

Set up handler to accept prompt dialog with 'welcome' text
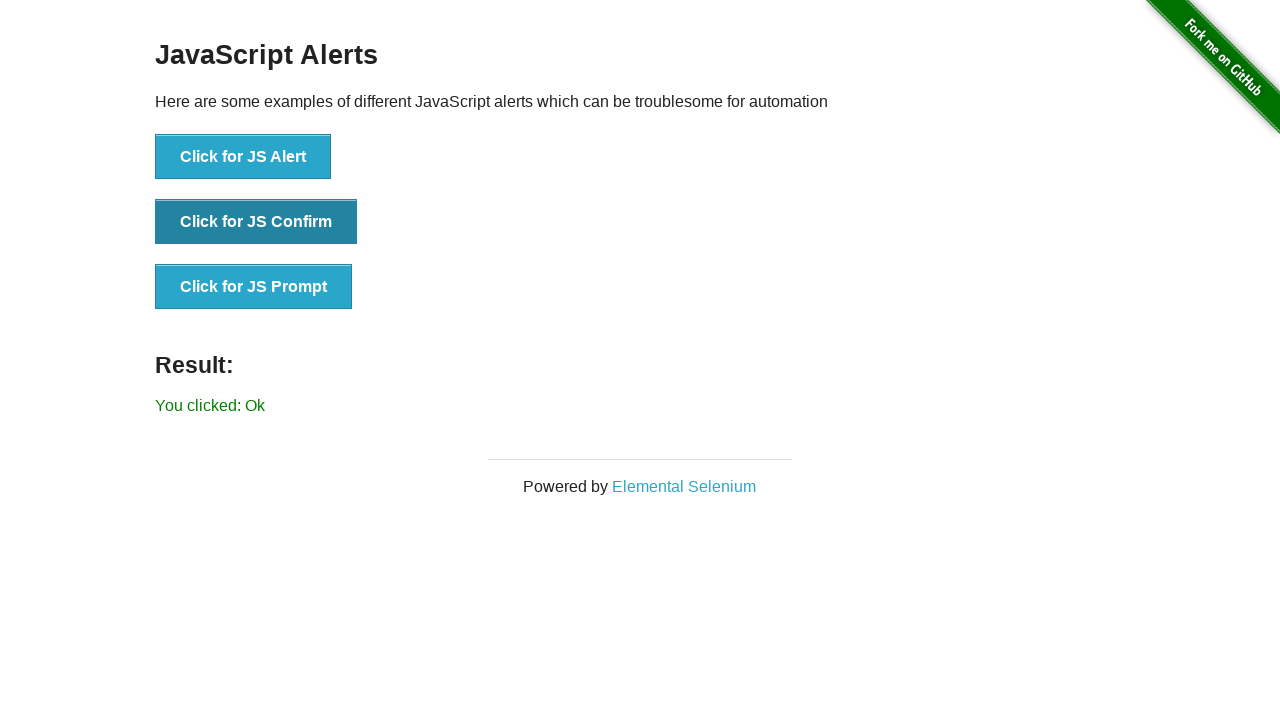

Clicked button to trigger JS prompt dialog at (254, 287) on xpath=//button[text()='Click for JS Prompt']
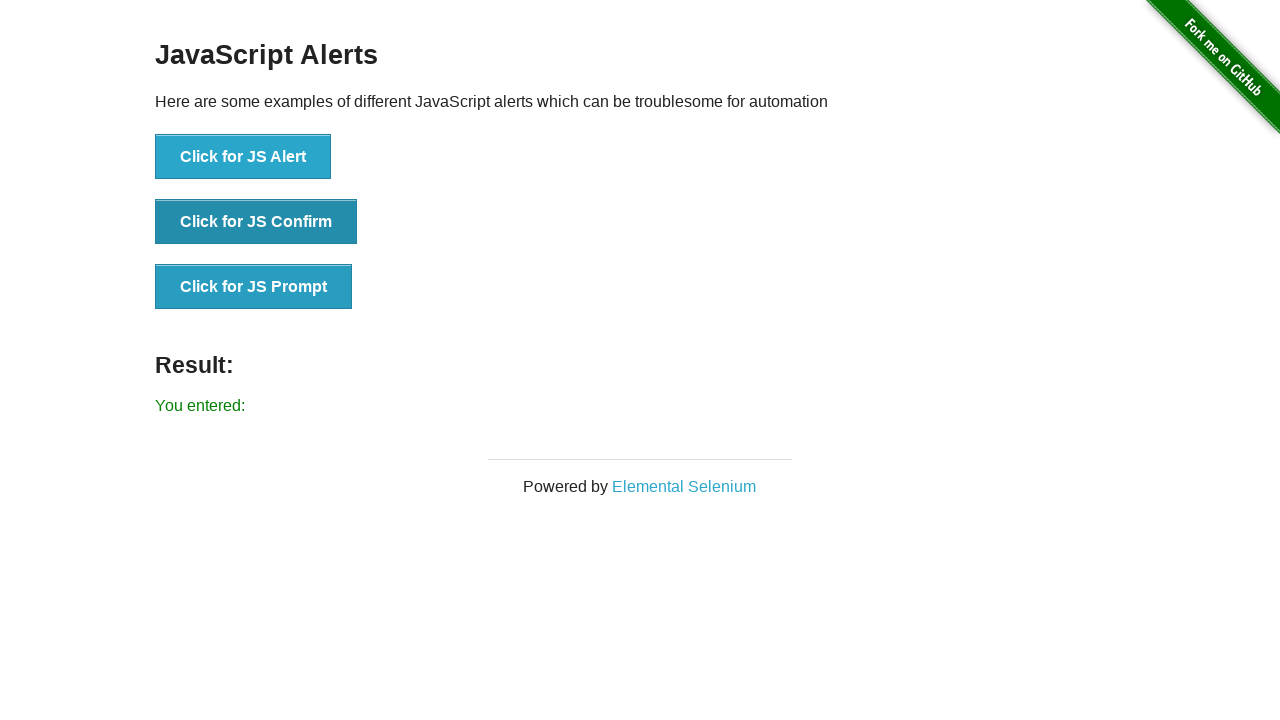

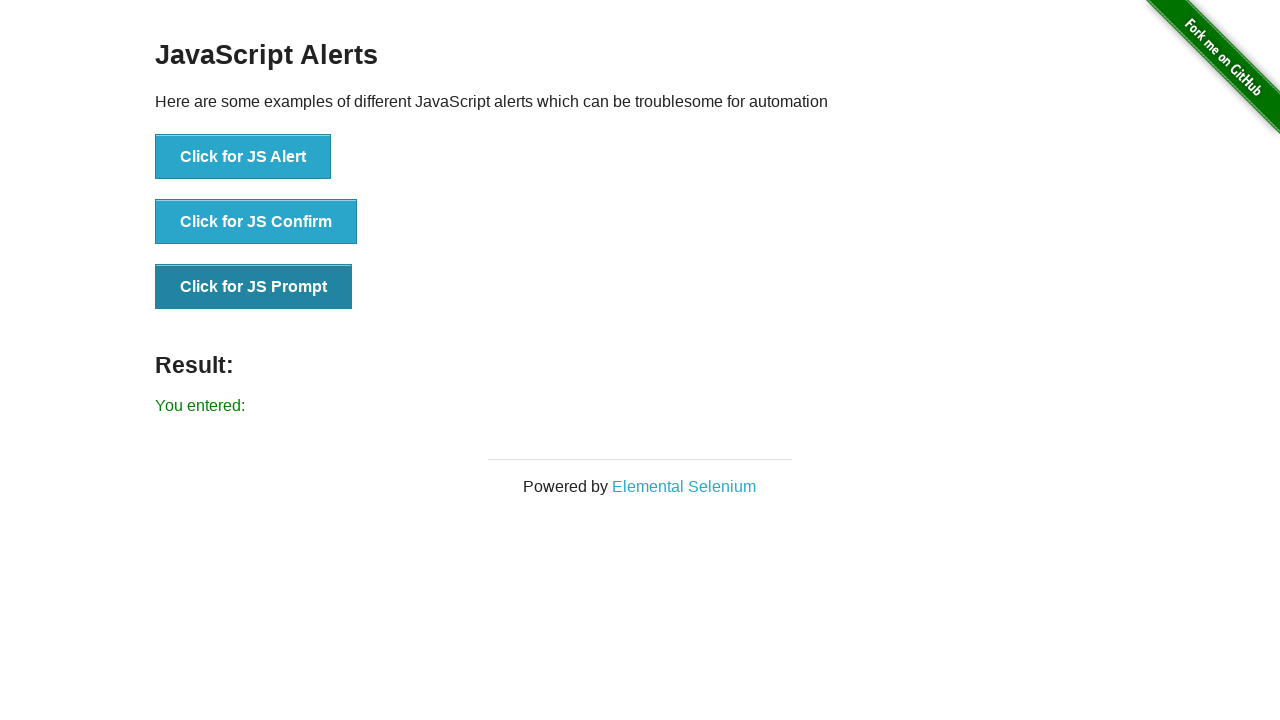